Tests login form validation by submitting with an invalid username, verifying the appropriate error message for non-matching credentials is displayed.

Starting URL: https://www.saucedemo.com/

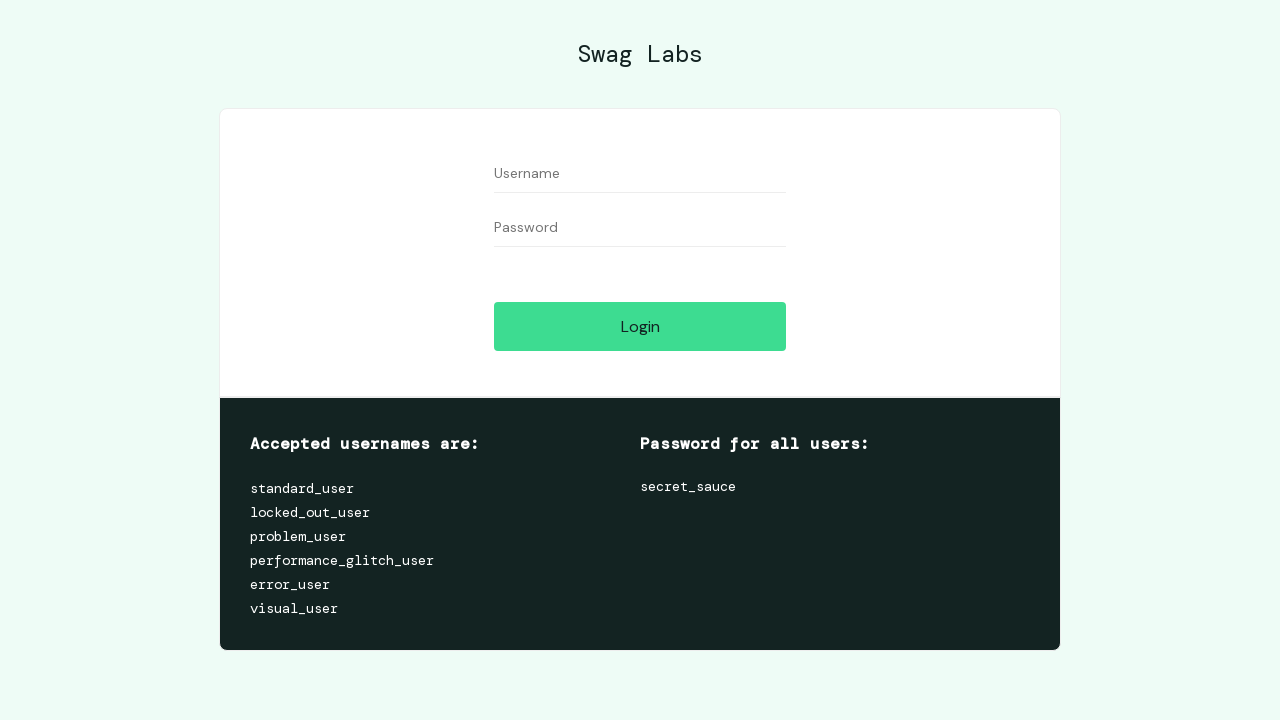

Filled username field with invalid username 'Oops' on #user-name
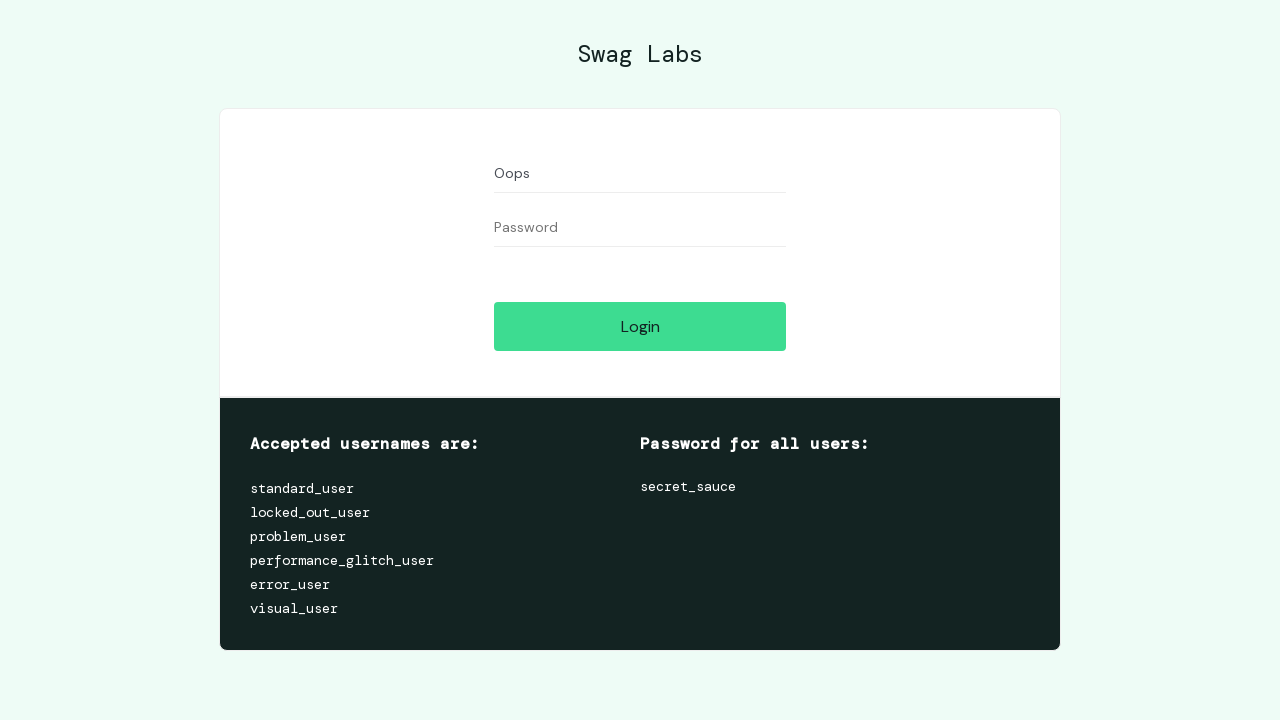

Filled password field with 'secret_sauce' on #password
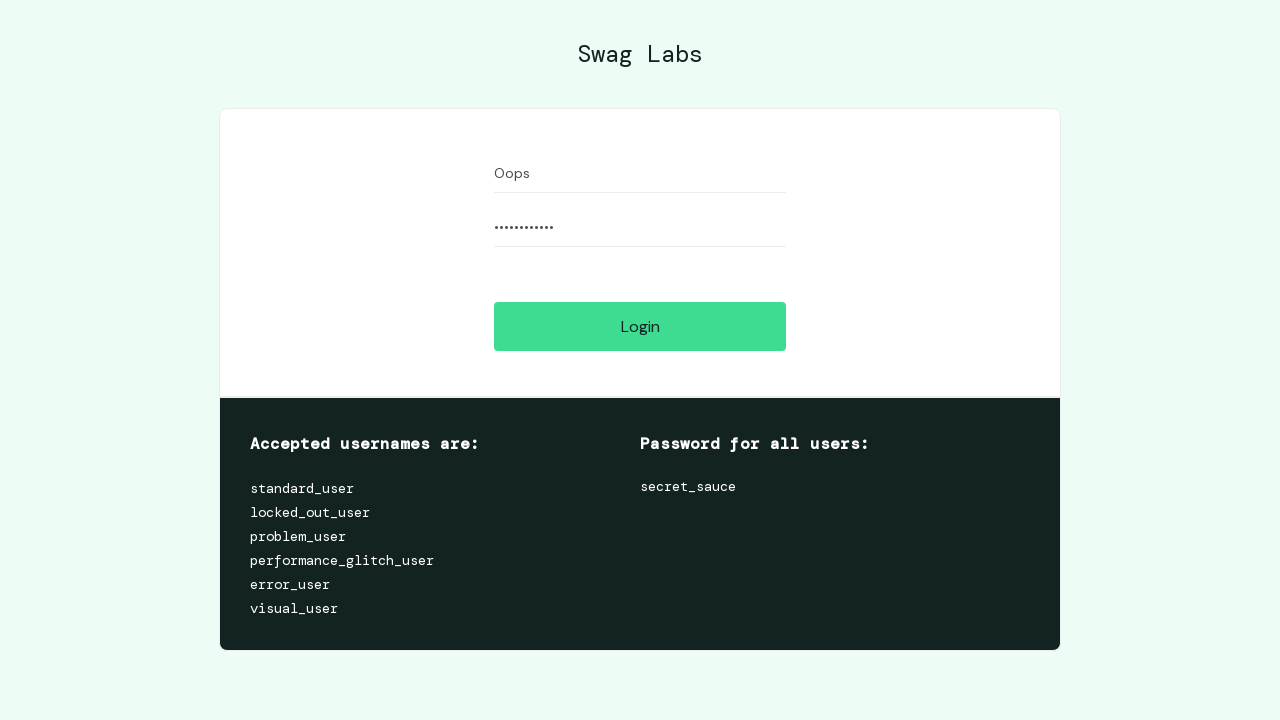

Clicked login button to submit form at (640, 326) on #login-button
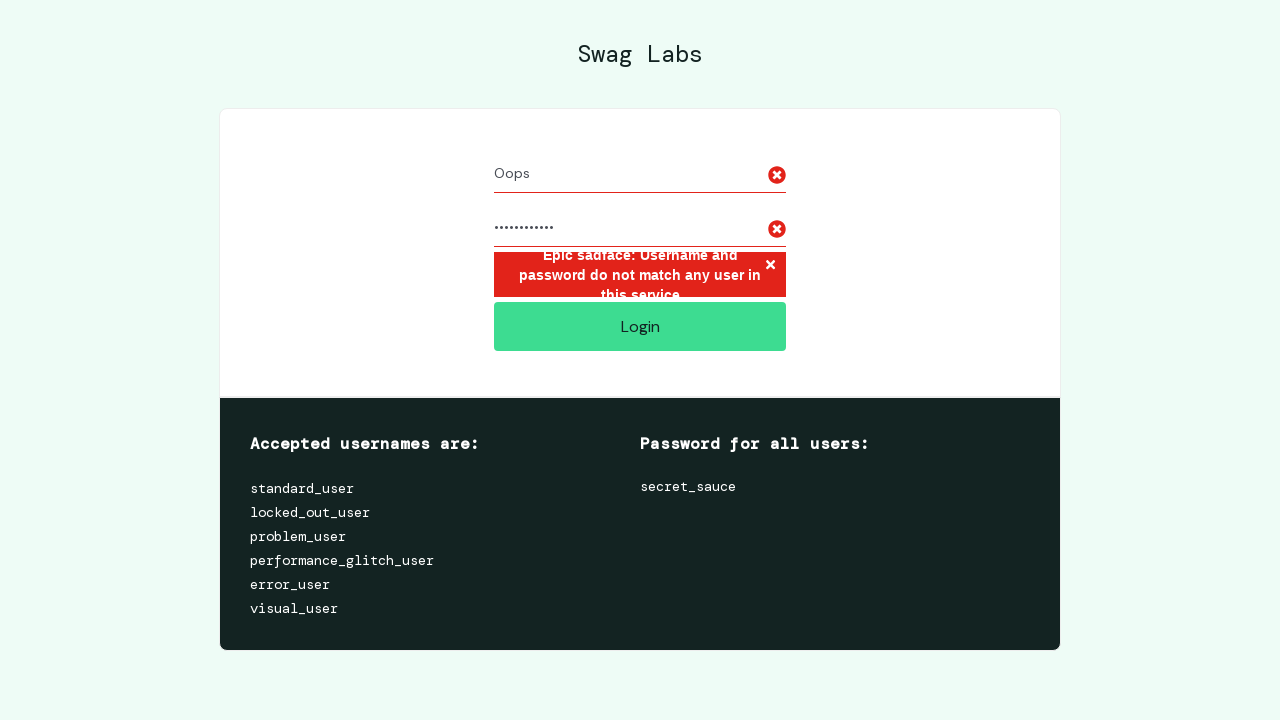

Retrieved error message from page
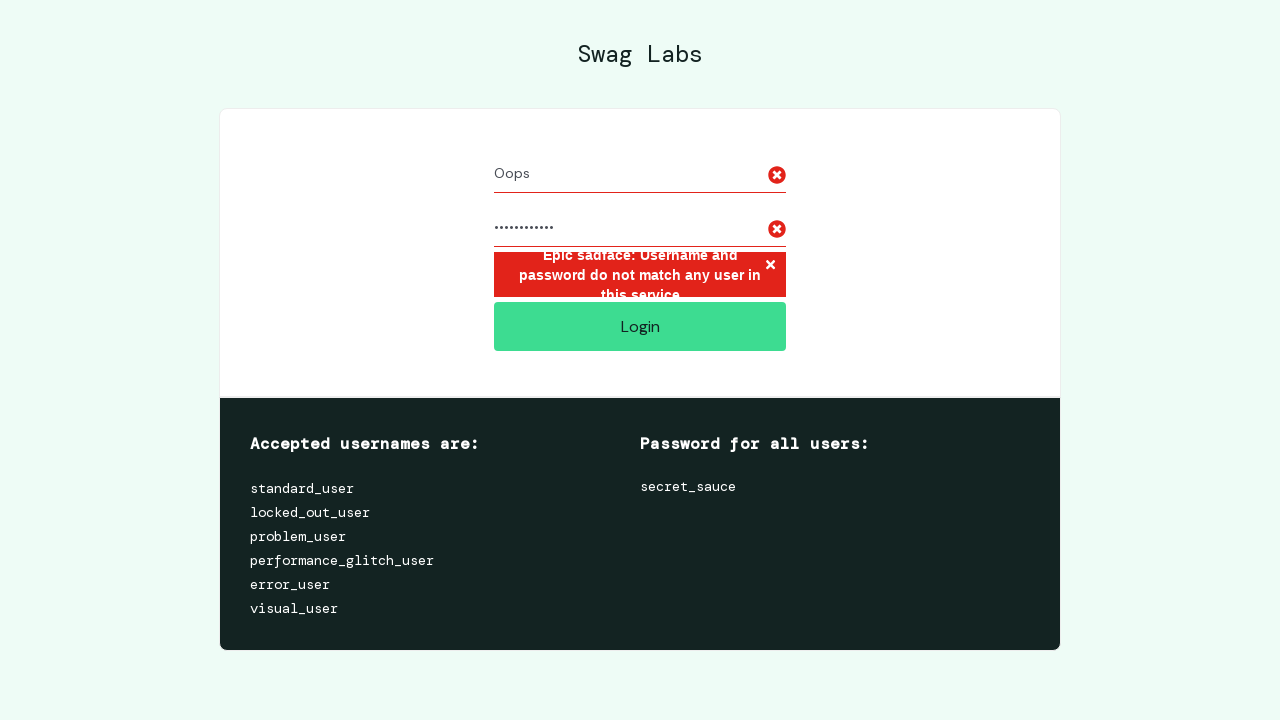

Verified error message matches expected text for invalid credentials
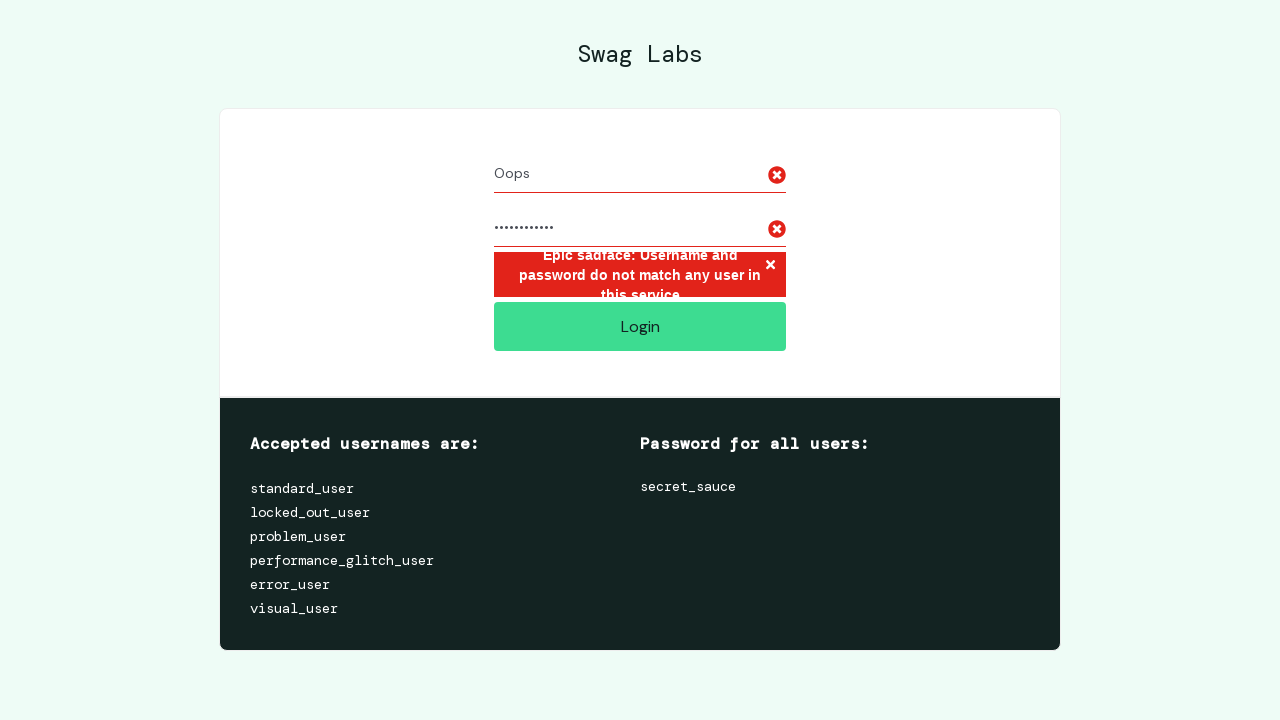

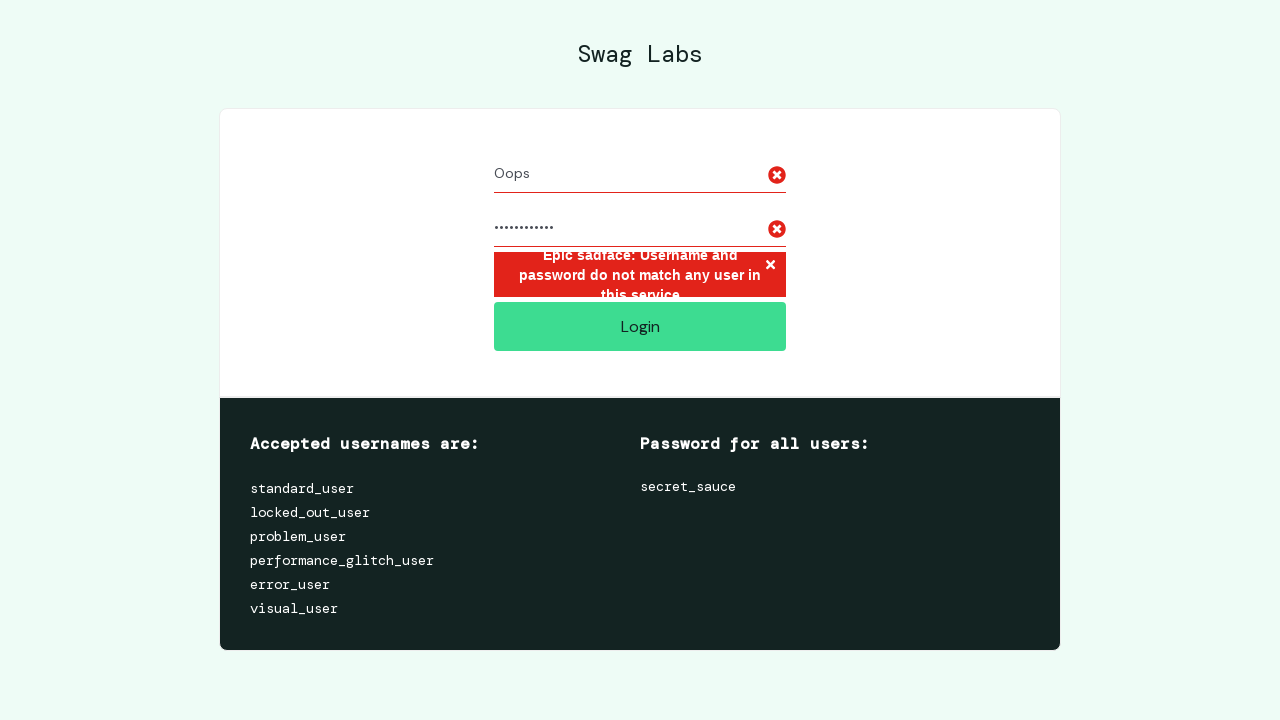